Tests JavaScript alert and confirm dialog handling by filling a name field, triggering an alert and accepting it, then triggering a confirm dialog and dismissing it.

Starting URL: https://rahulshettyacademy.com/AutomationPractice/

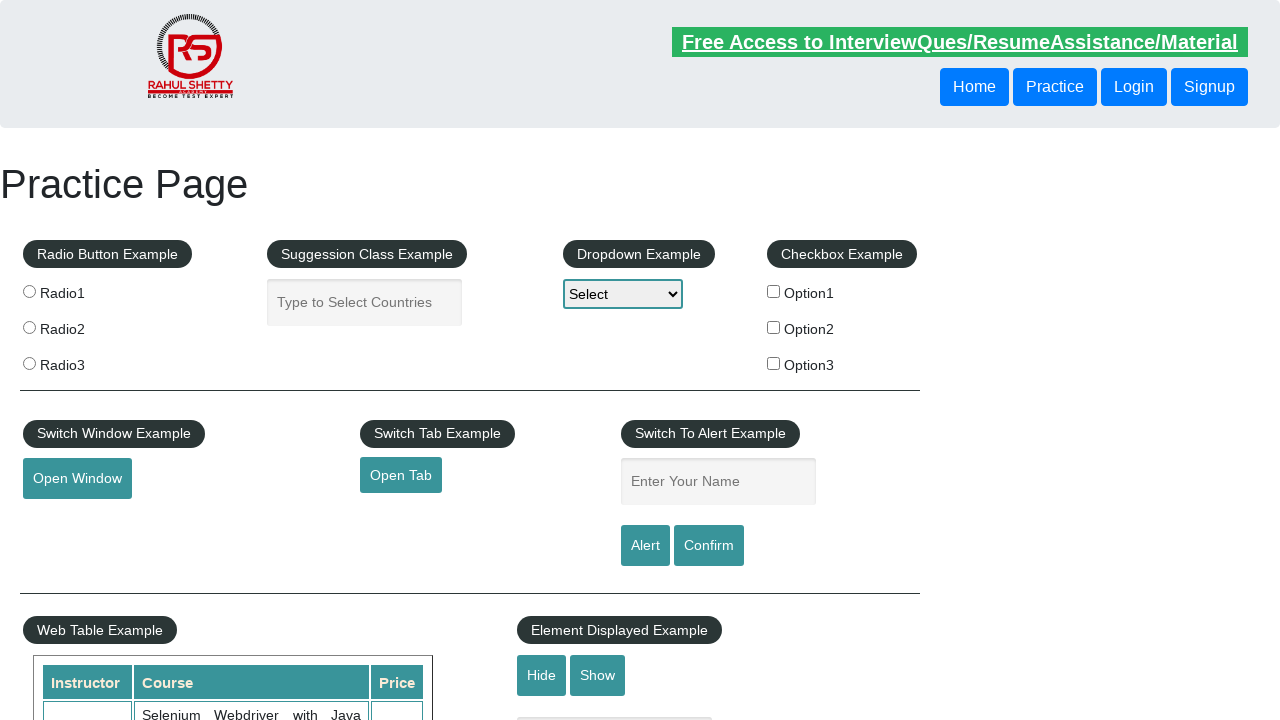

Filled name field with 'rahul' for alert test on input#name
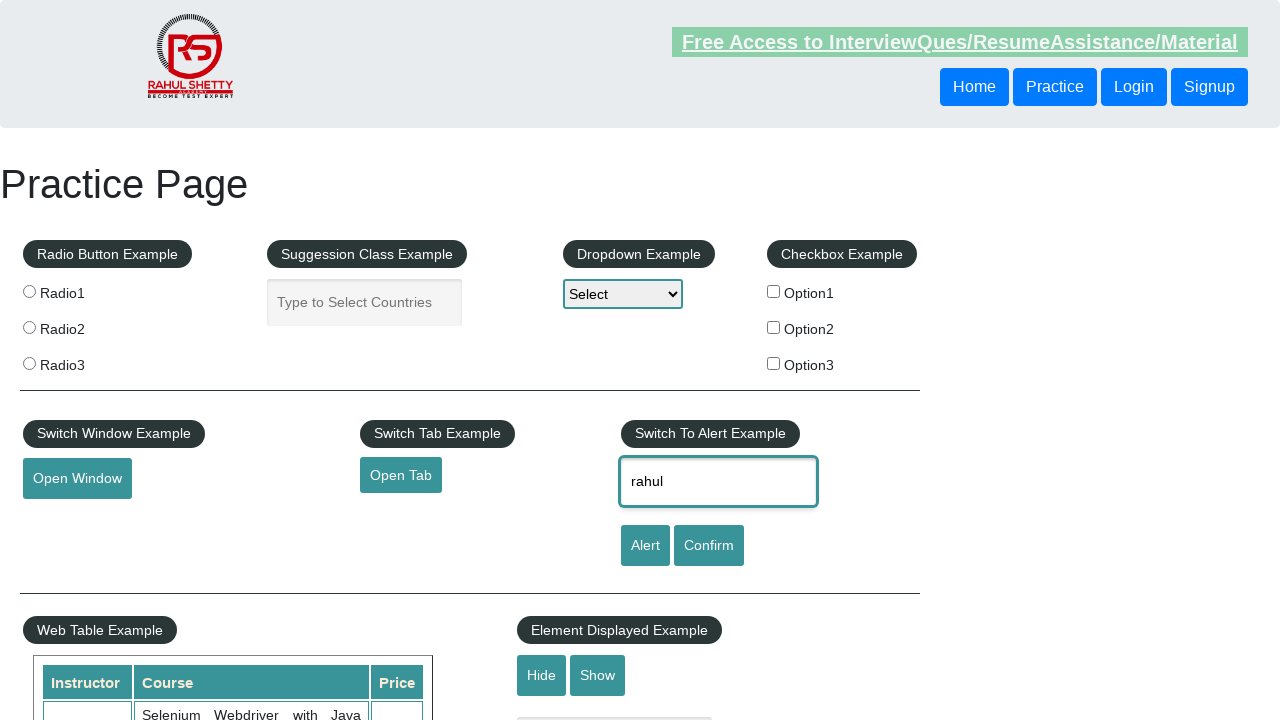

Clicked alert button to trigger JavaScript alert at (645, 546) on input#alertbtn
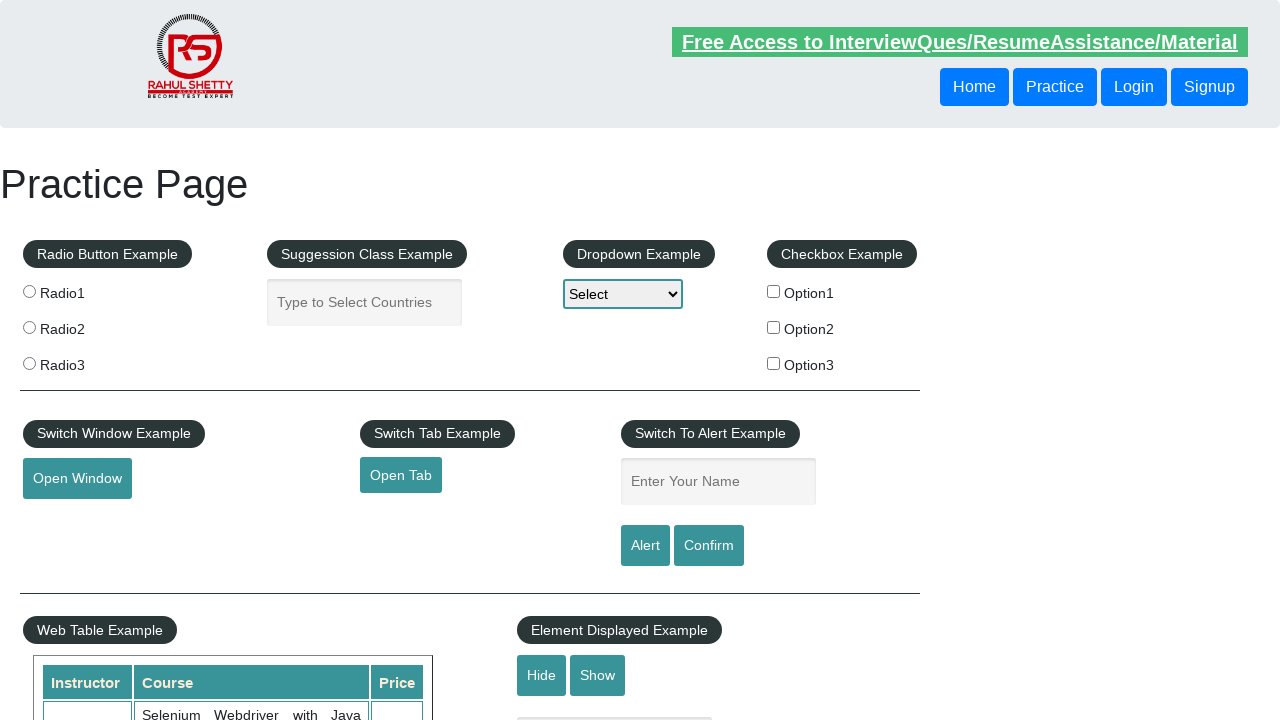

Set up dialog handler to accept alert
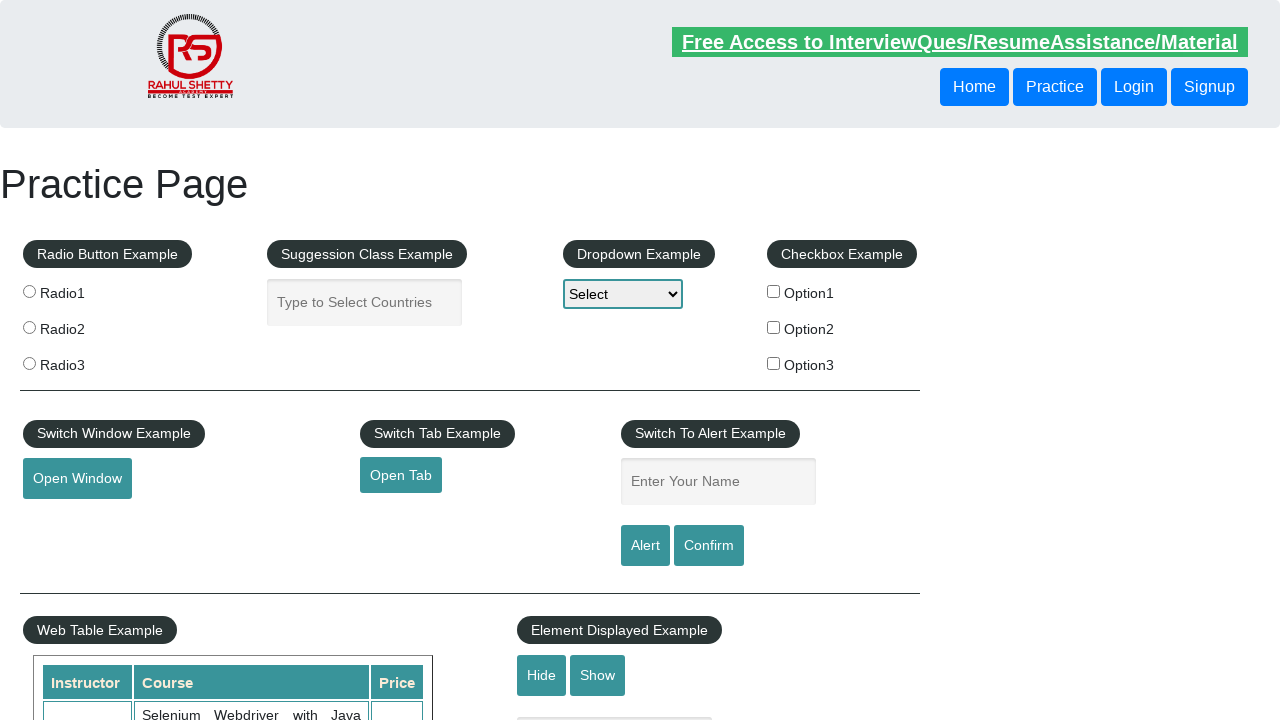

Waited for alert dialog to be processed
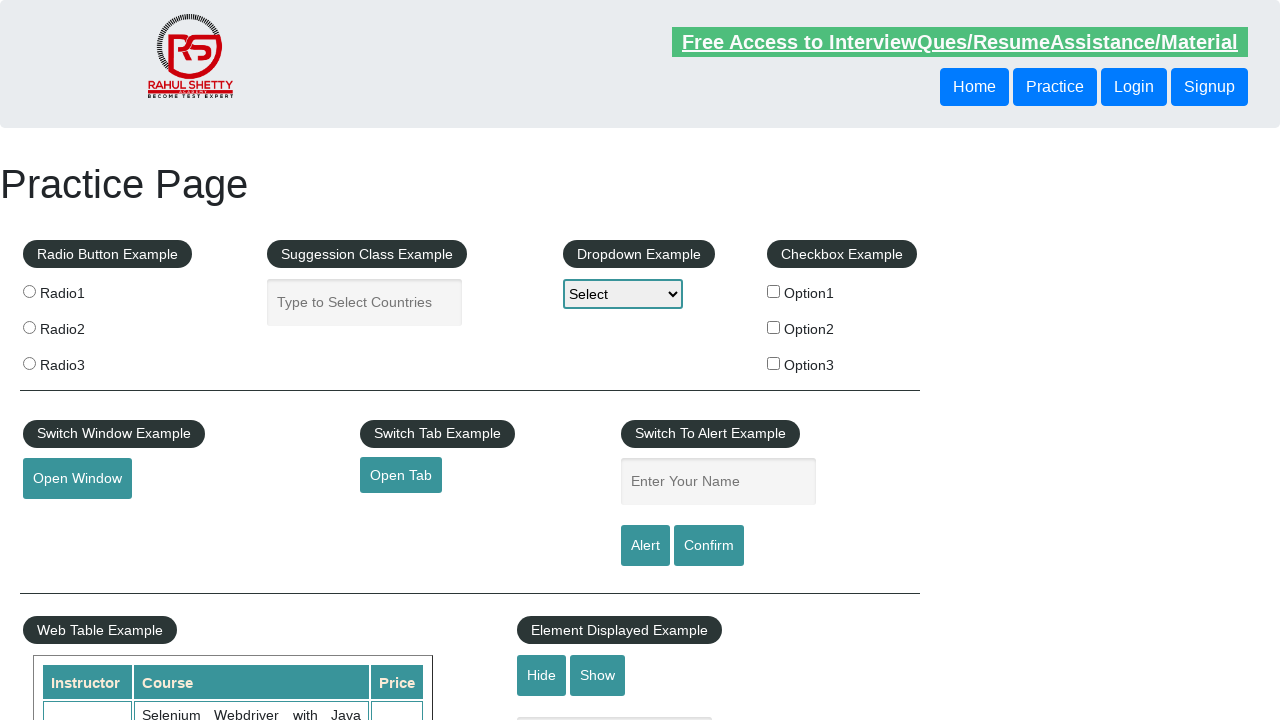

Filled name field with 'rahul' for confirm test on input#name
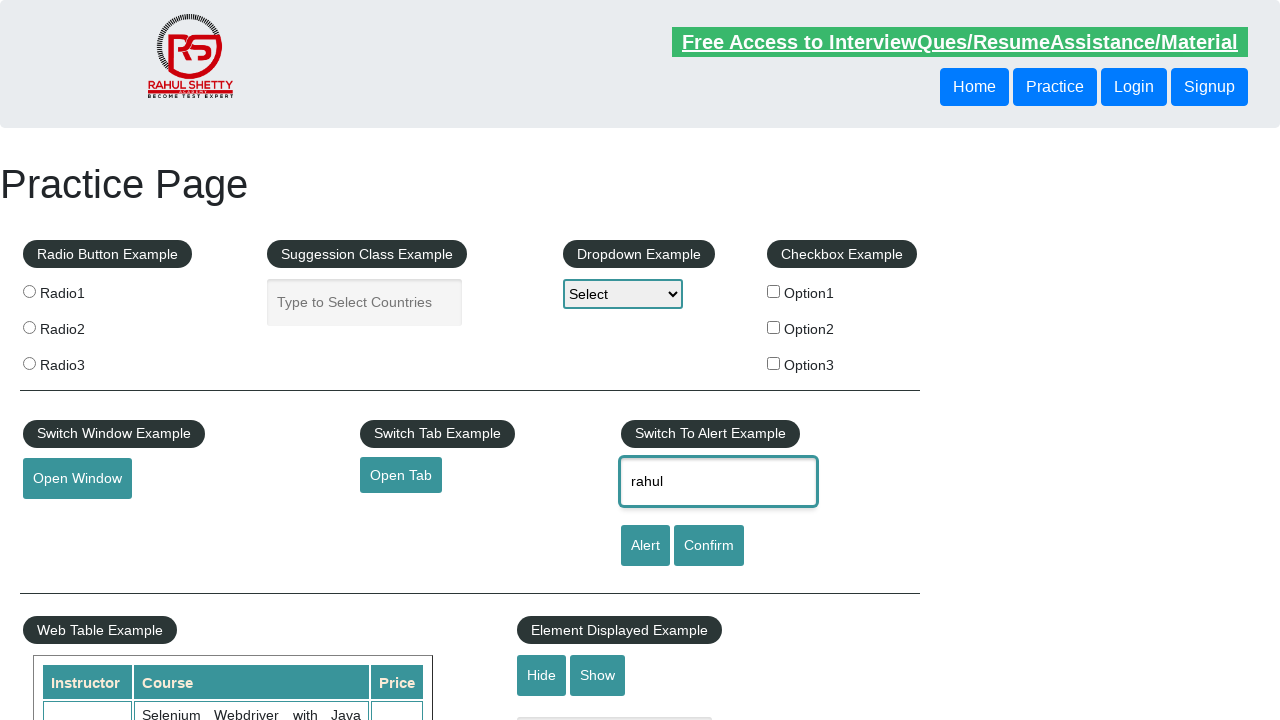

Set up dialog handler to dismiss confirm dialog
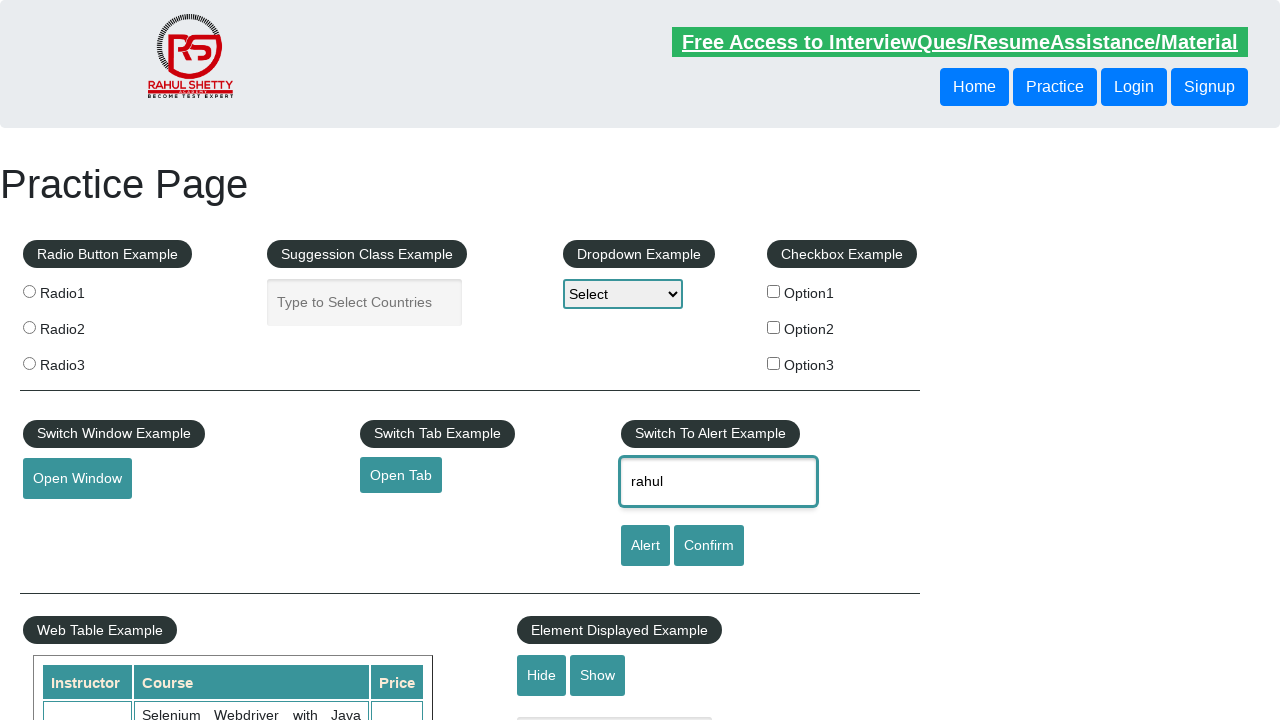

Clicked confirm button to trigger JavaScript confirm dialog at (709, 546) on input#confirmbtn
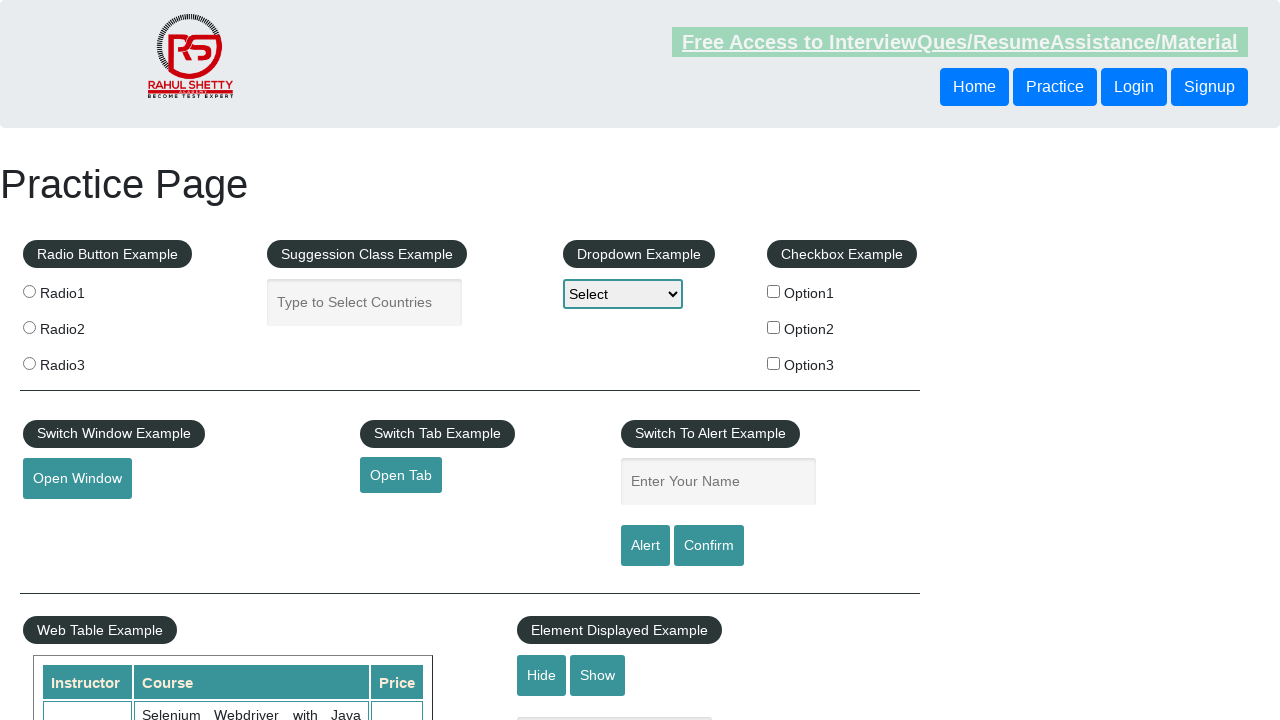

Waited for confirm dialog to be processed
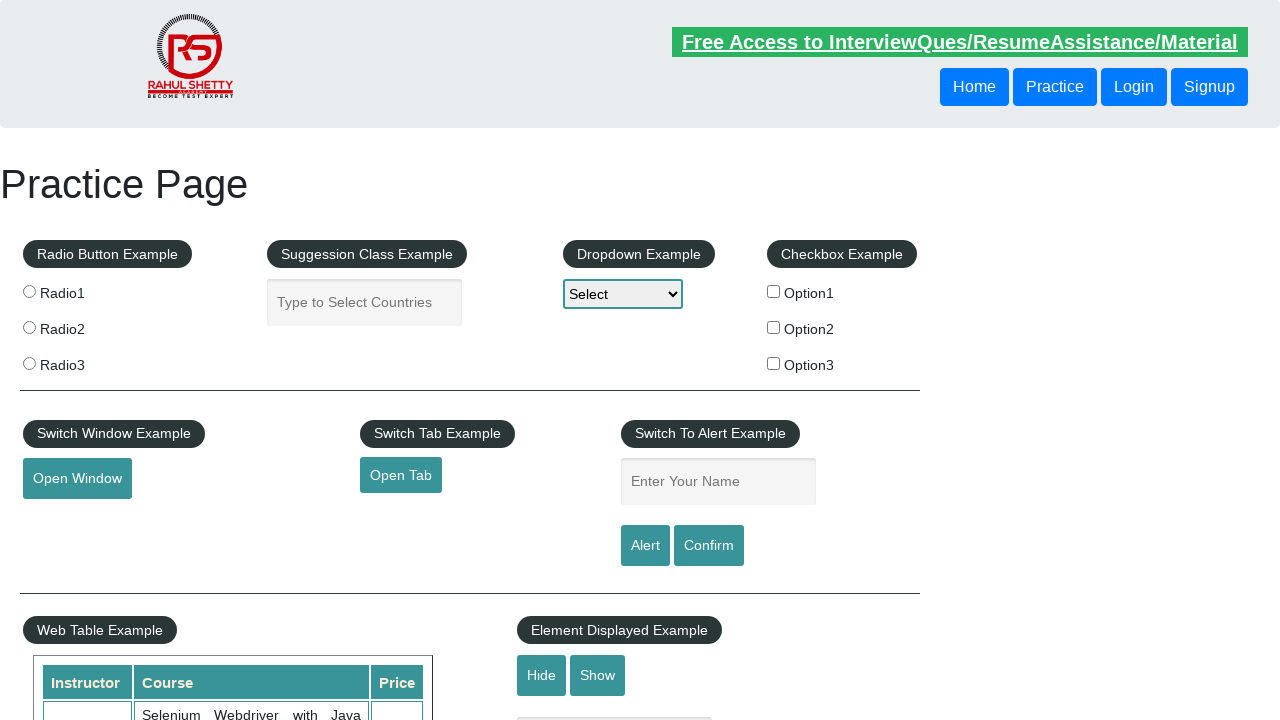

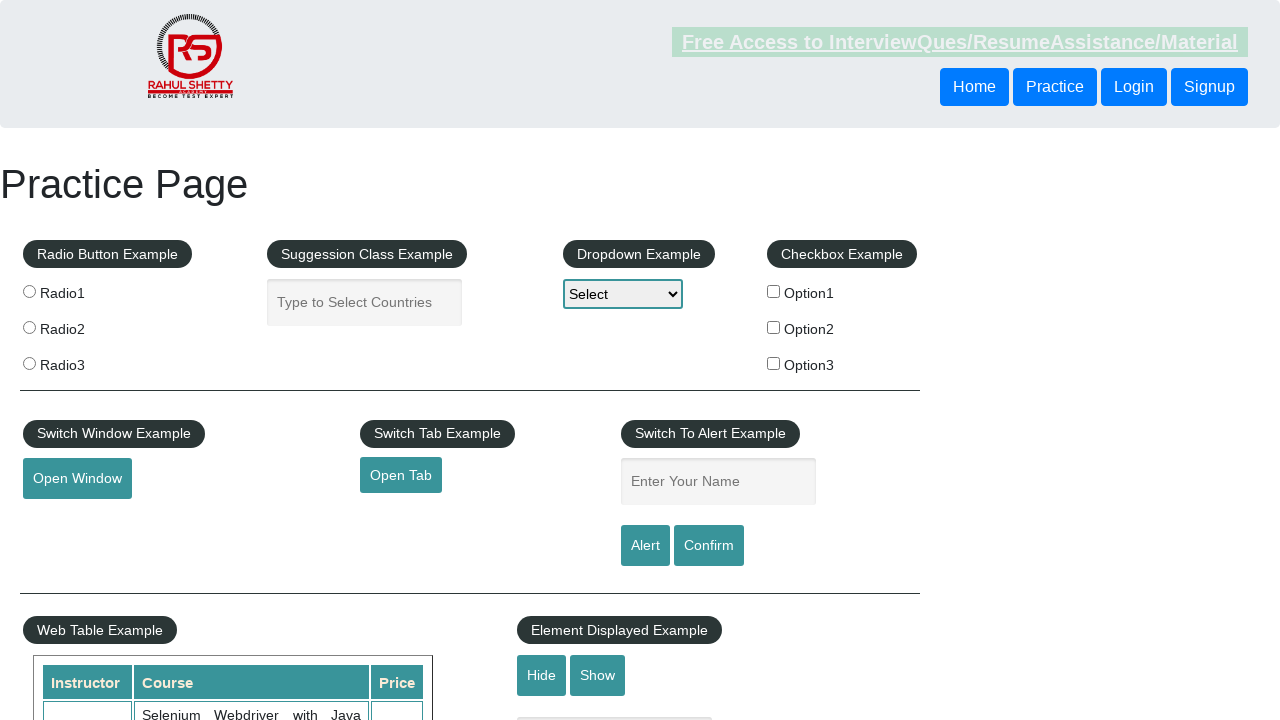